Tests product filtering by selecting a black color filter, clicking the filter button, scrolling down, and then clicking on the first shoe product to verify the product detail page opens correctly.

Starting URL: https://demo.applitools.com/gridHackathonV1.html

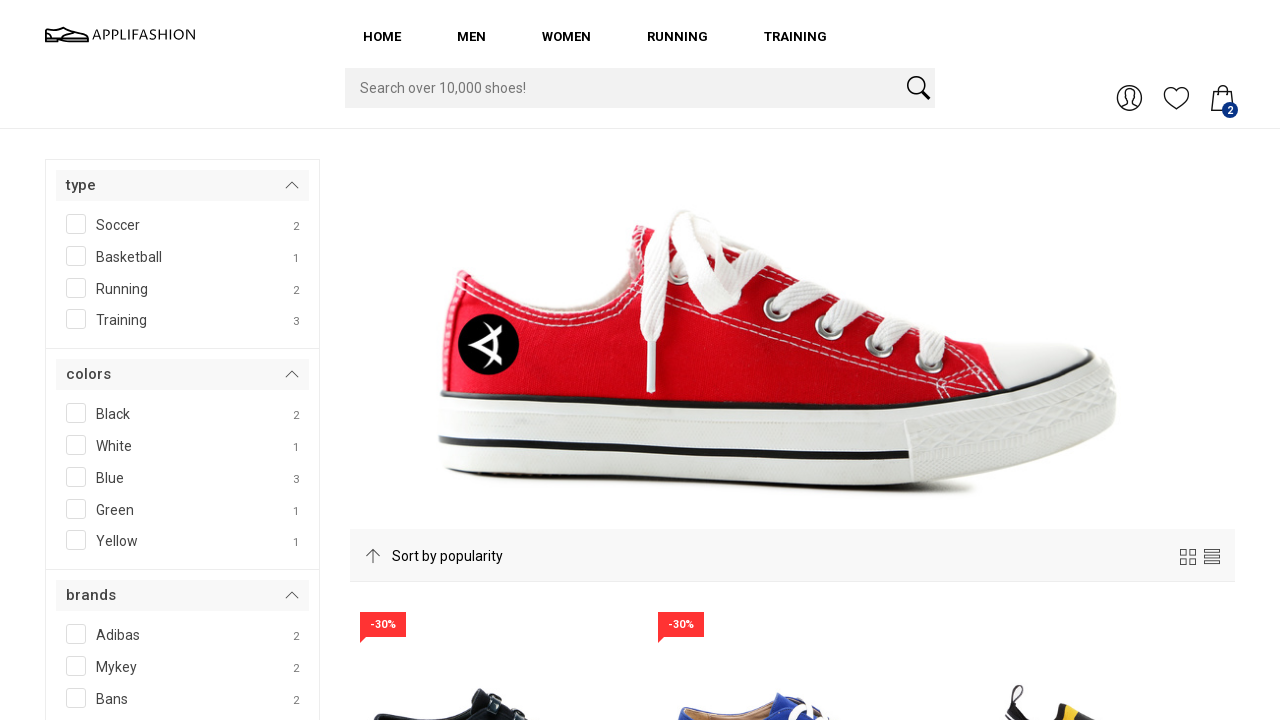

Page loaded and network idle
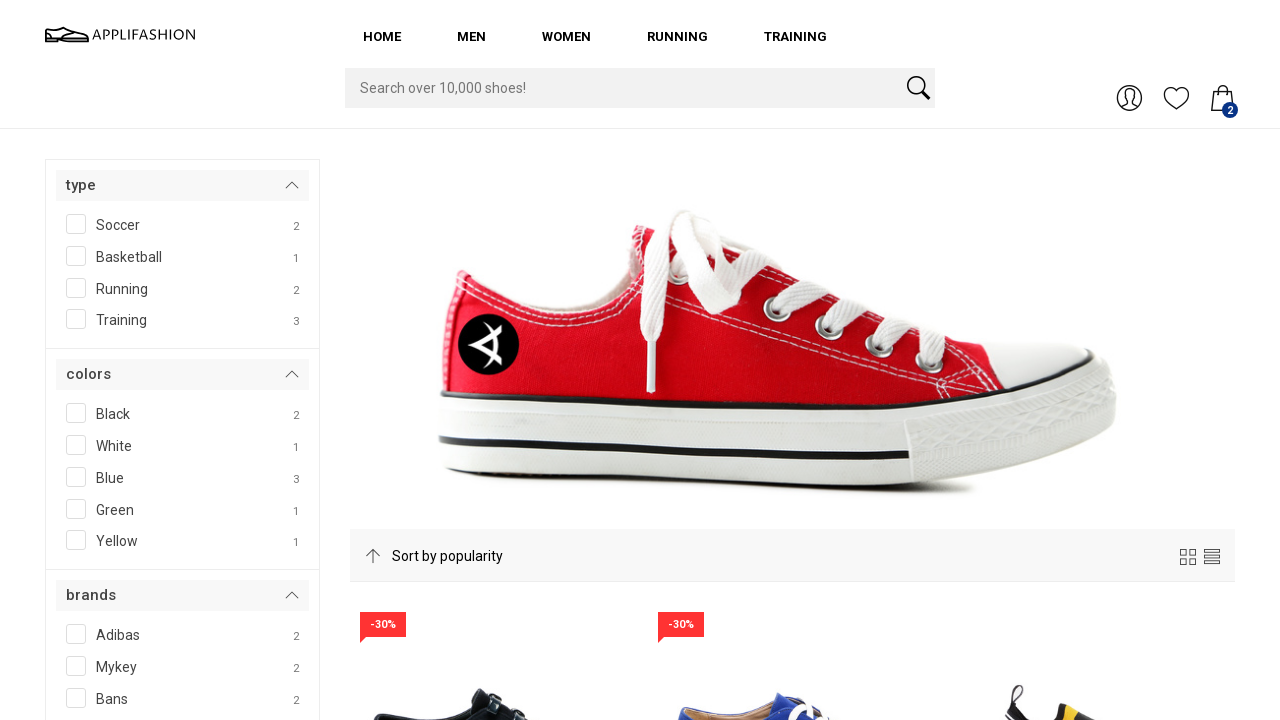

Clicked on black color filter checkbox at (76, 413) on #SPAN__checkmark__107
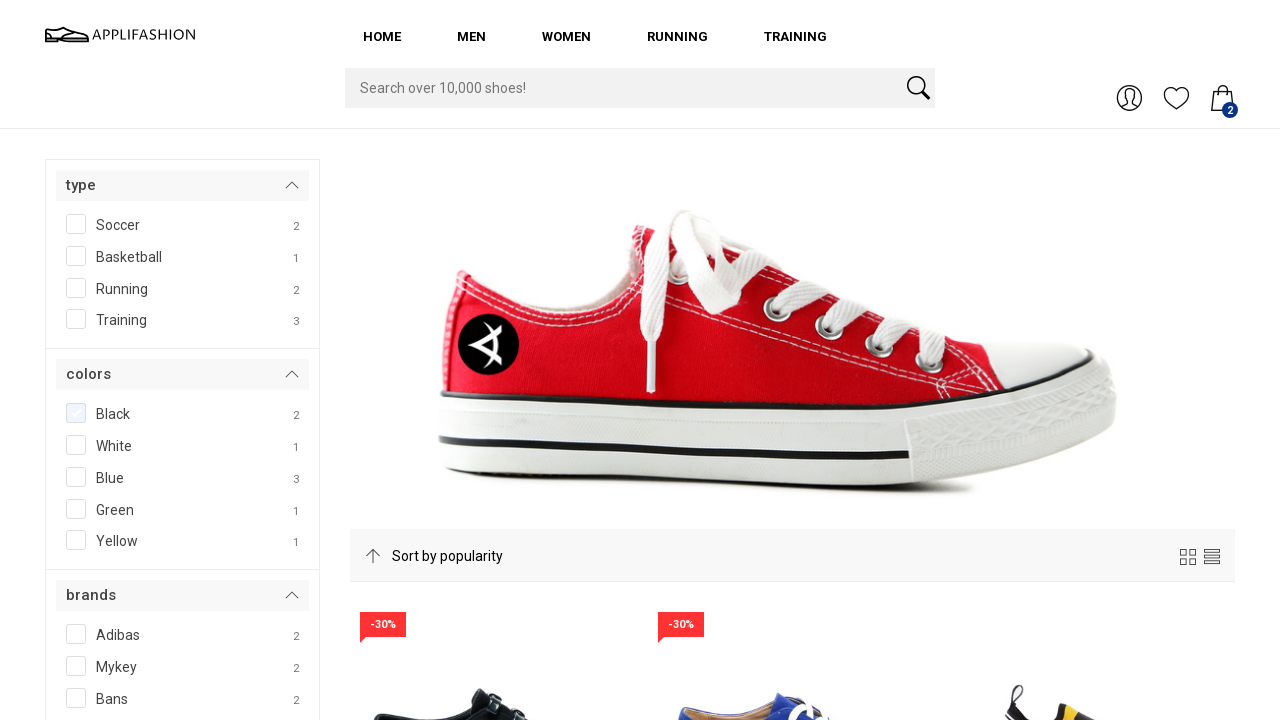

Clicked on filter button to apply black color filter at (103, 360) on #filterBtn
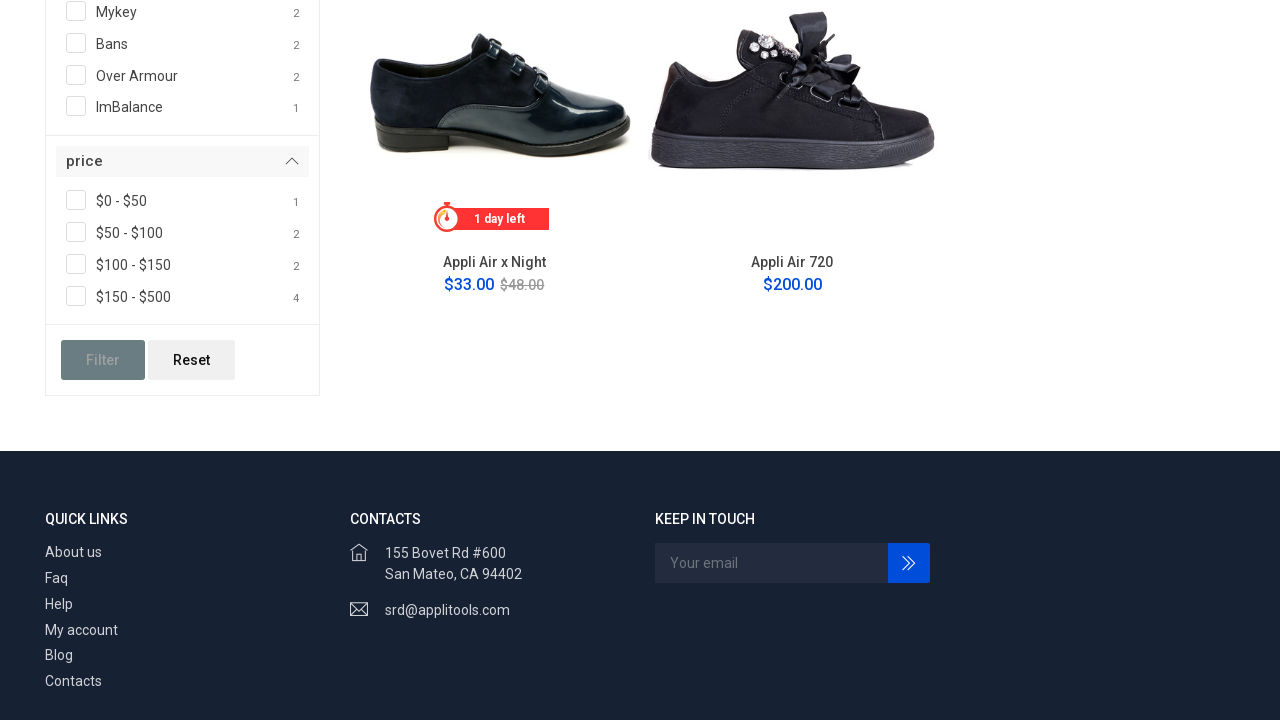

Waited for filtered results to load
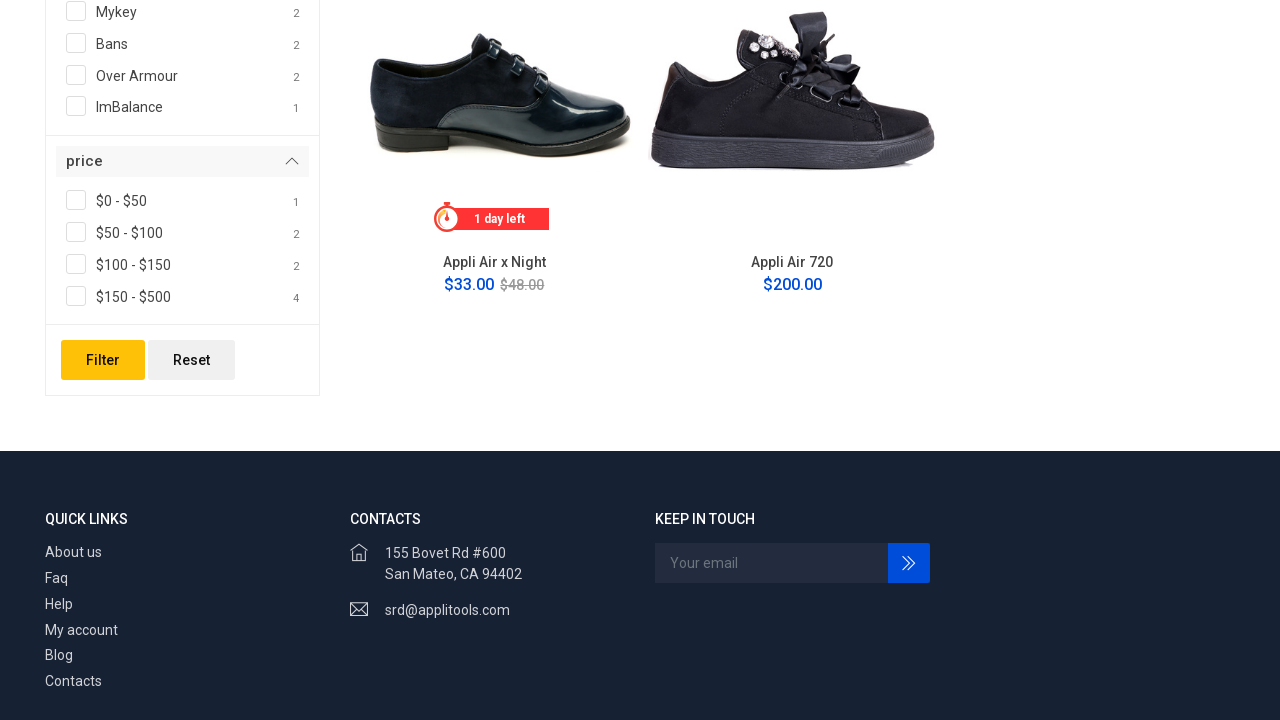

Scrolled down 200 pixels to view products
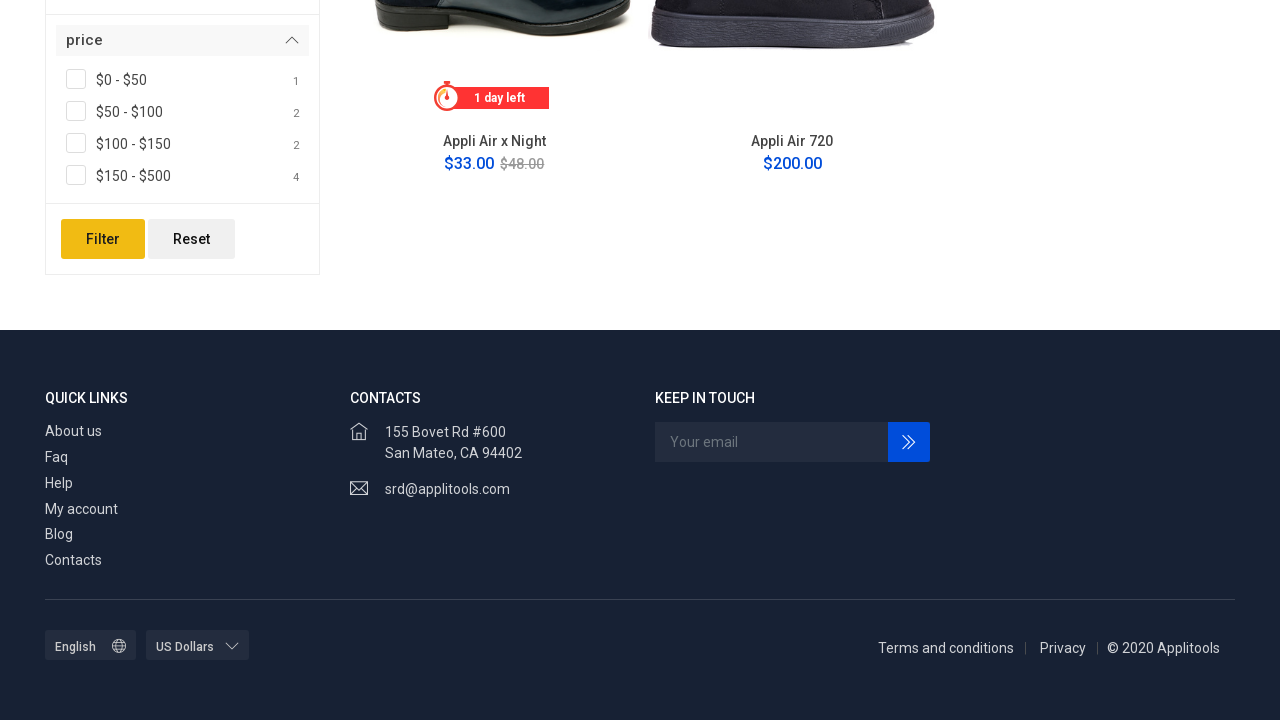

Waited after scrolling for content to settle
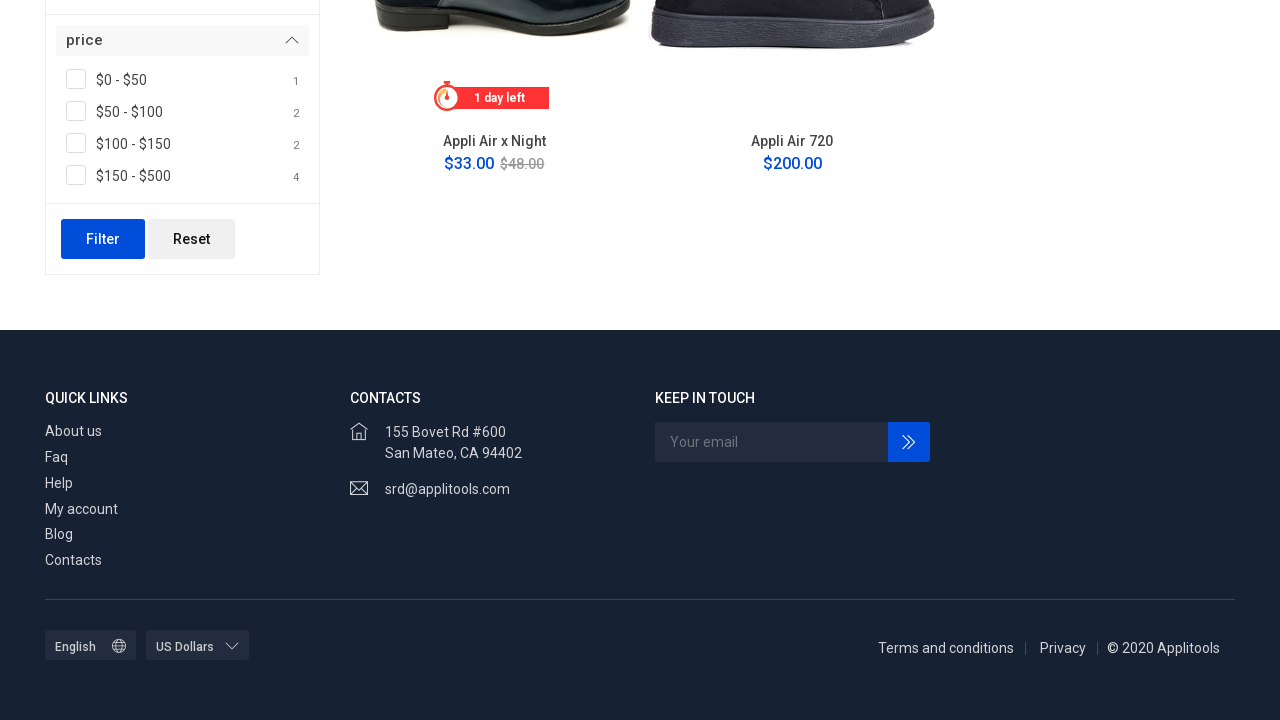

Clicked on the first shoe product image at (494, 144) on img.img-fluid >> nth=0
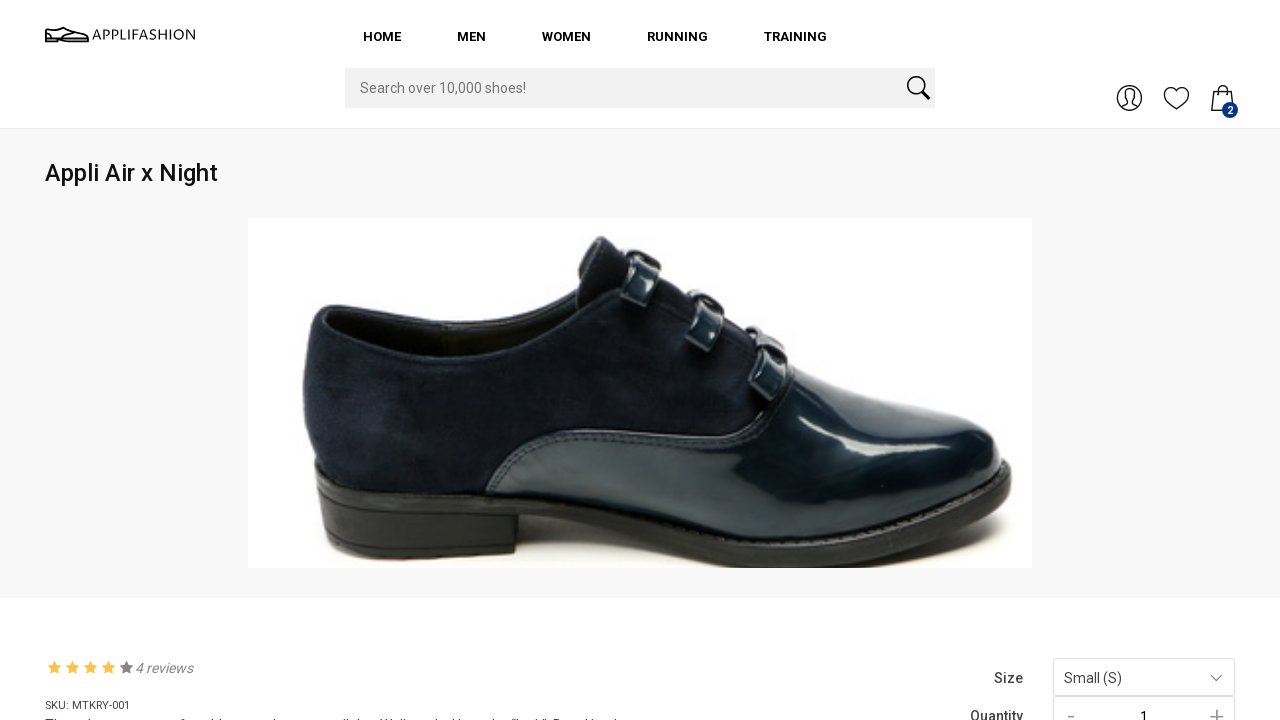

Product detail page opened - verified 'Appli Air x Night' heading is visible
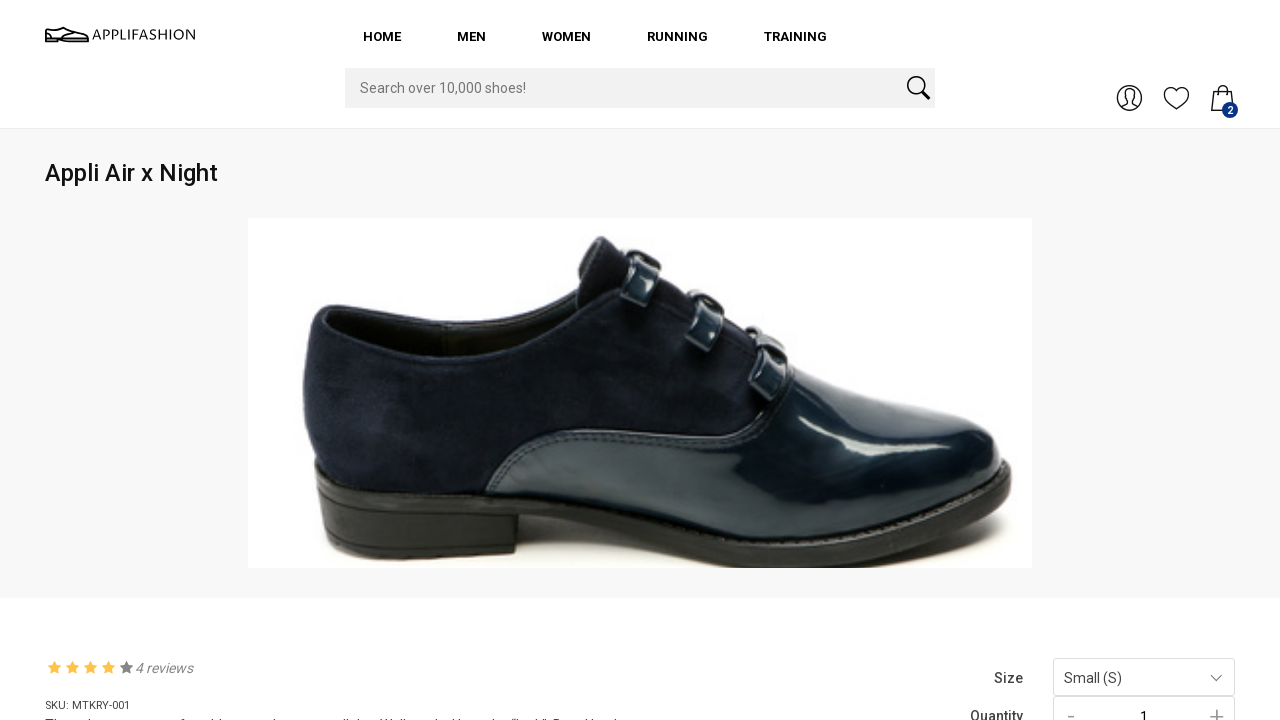

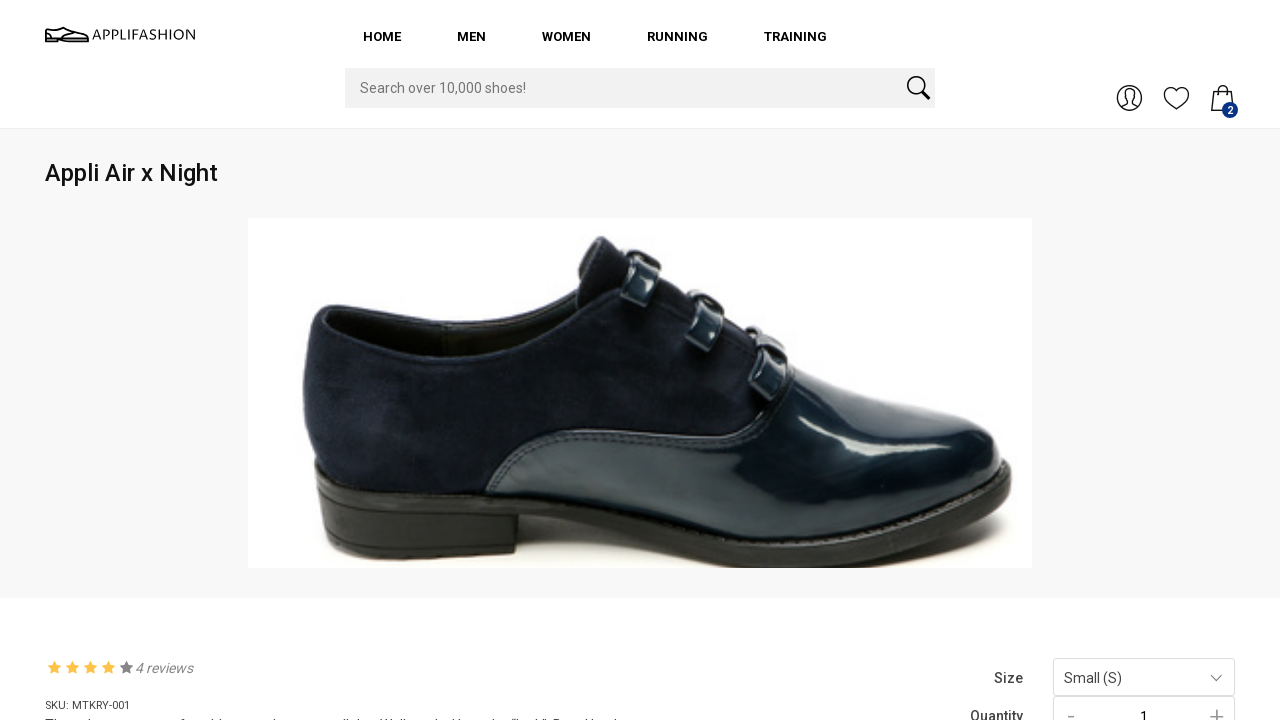